Tests clicking a blue button with specific CSS classes on a UI testing playground site, repeating the navigation and click action 3 times in a loop.

Starting URL: http://uitestingplayground.com/classattr

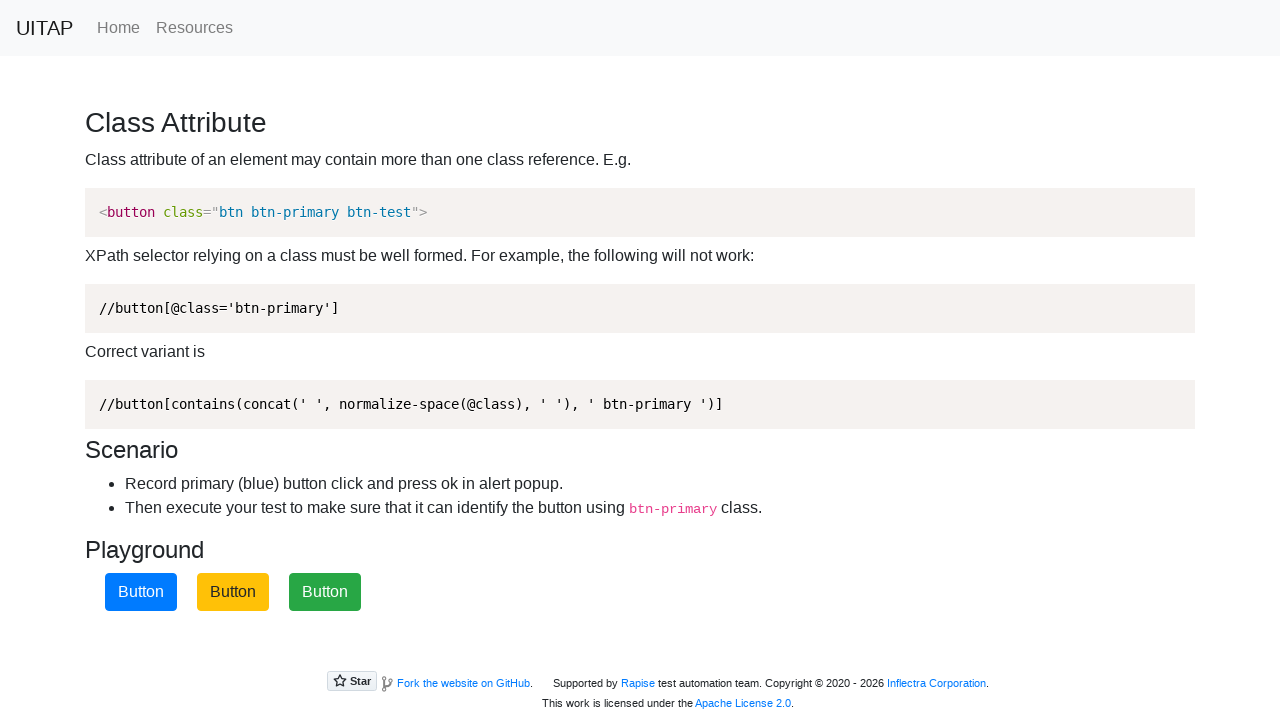

Clicked blue button with CSS classes btn, btn-primary, btn-test at (141, 592) on button.btn.btn-primary.btn-test
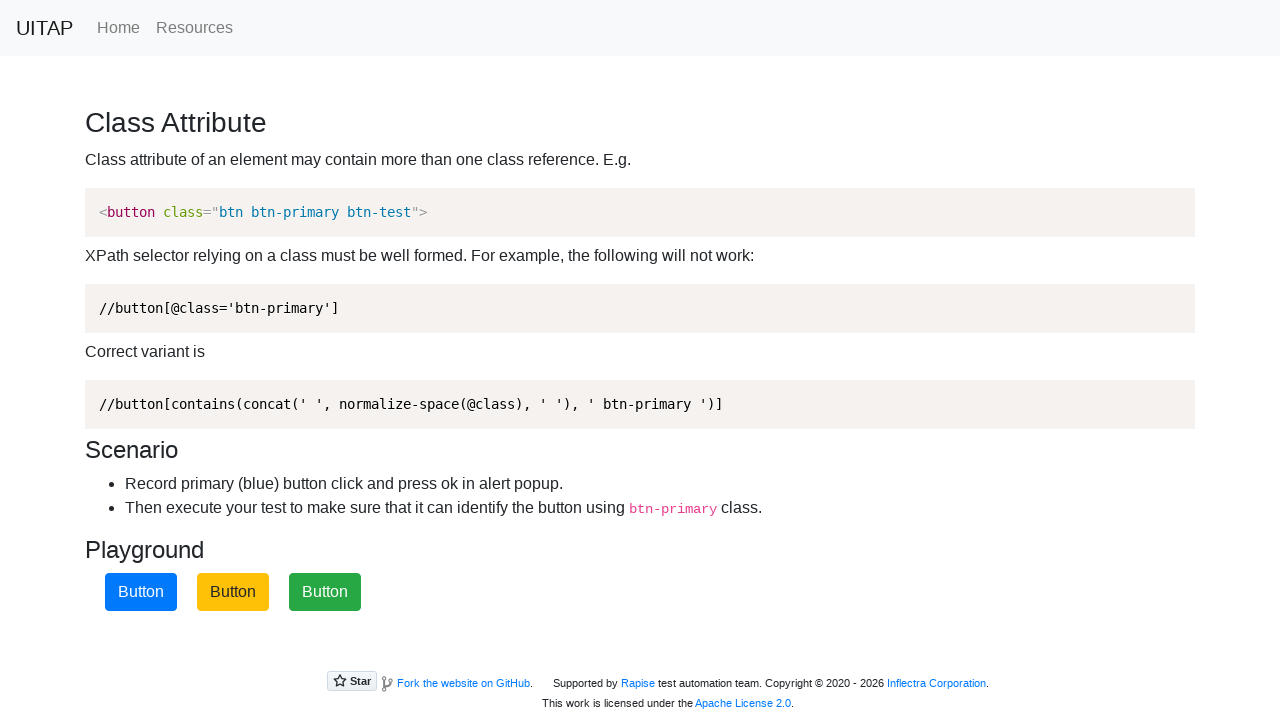

Set up dialog handler to accept alerts
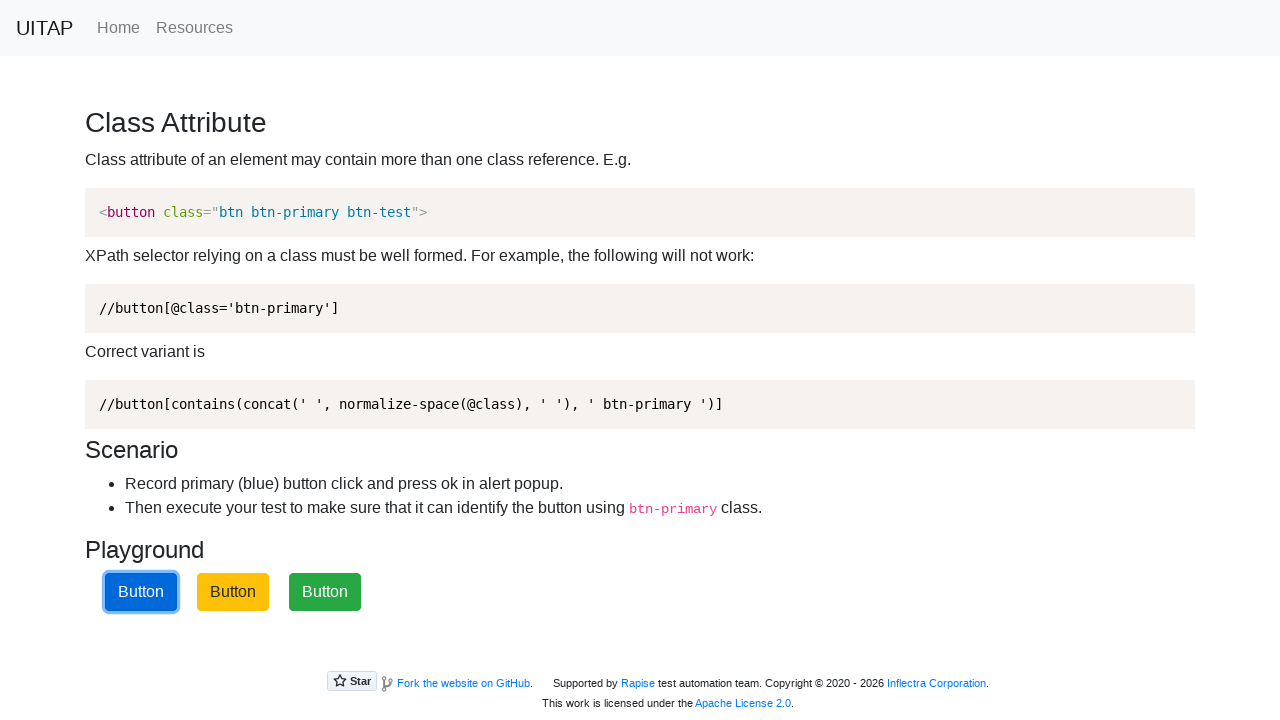

Navigated to UI testing playground classattr page
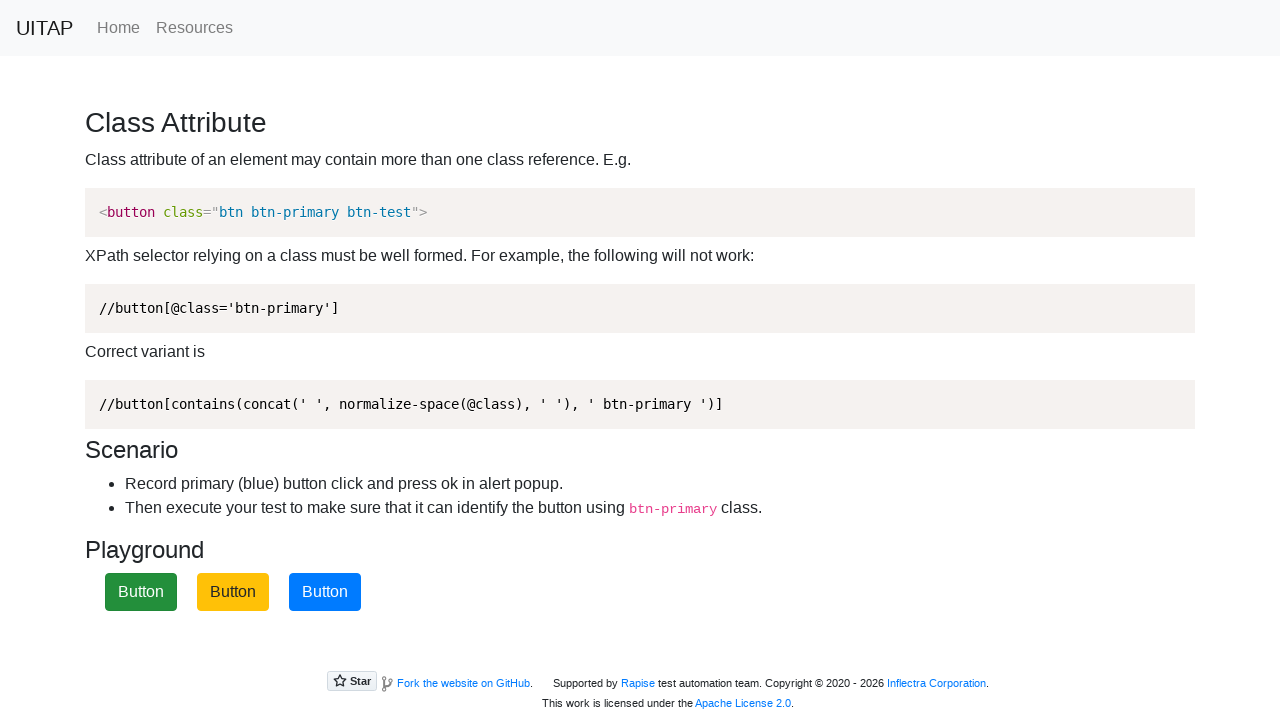

Clicked blue button with CSS classes btn, btn-primary, btn-test at (325, 592) on button.btn.btn-primary.btn-test
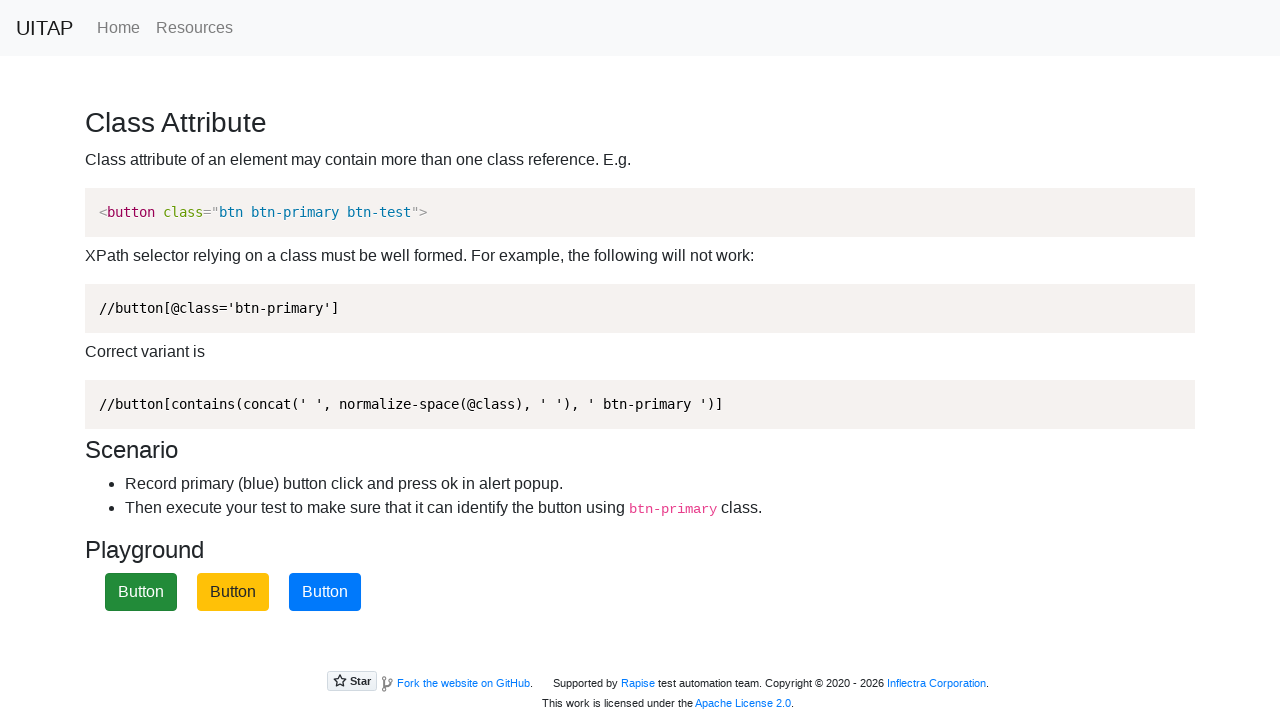

Navigated to UI testing playground classattr page
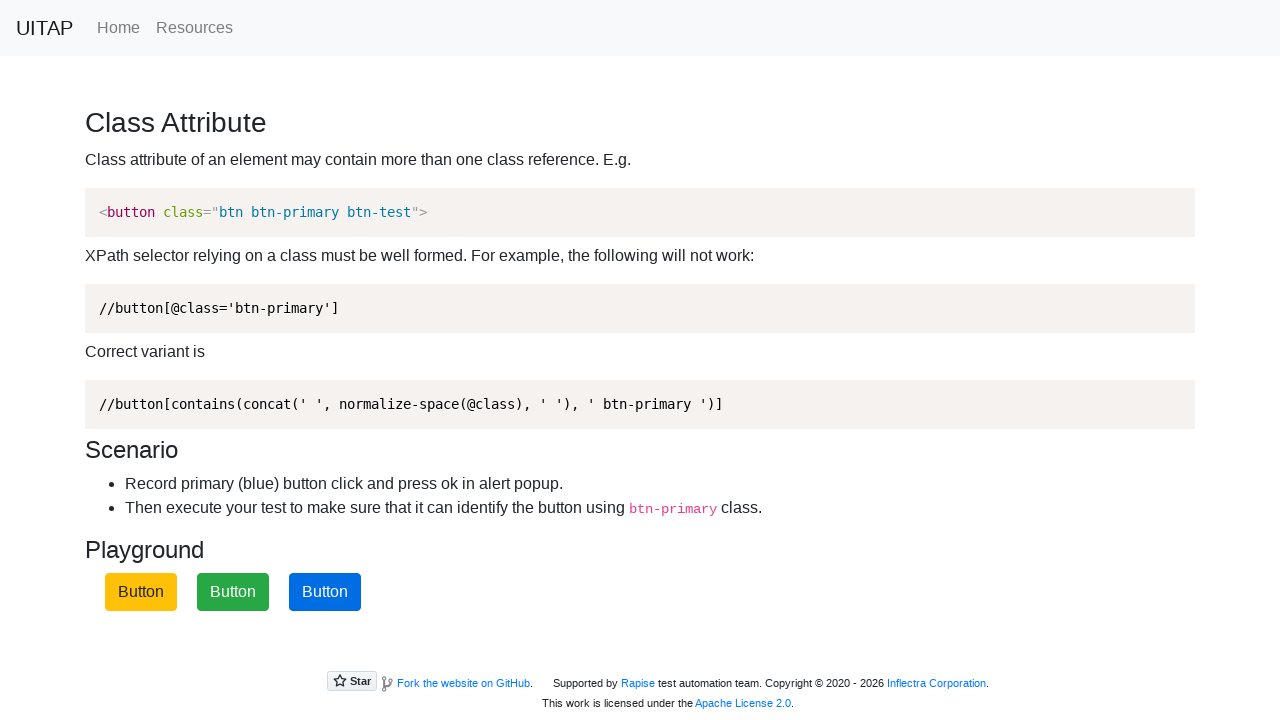

Clicked blue button with CSS classes btn, btn-primary, btn-test at (325, 592) on button.btn.btn-primary.btn-test
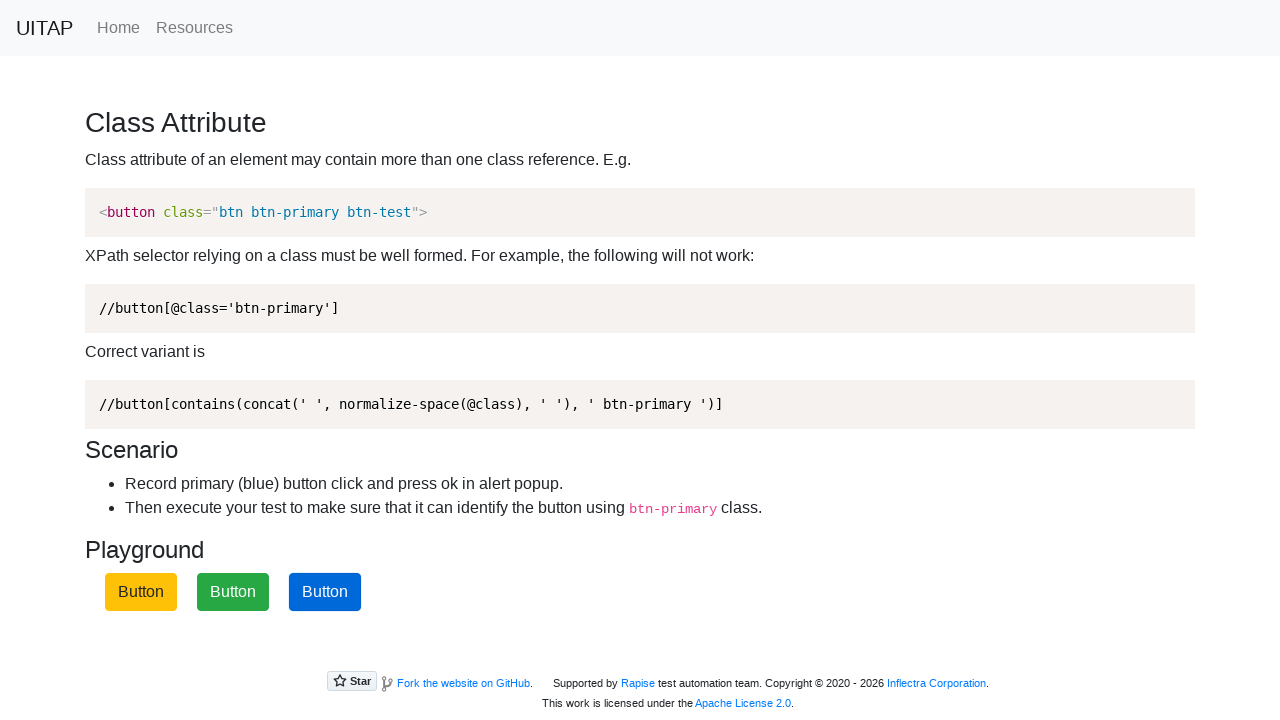

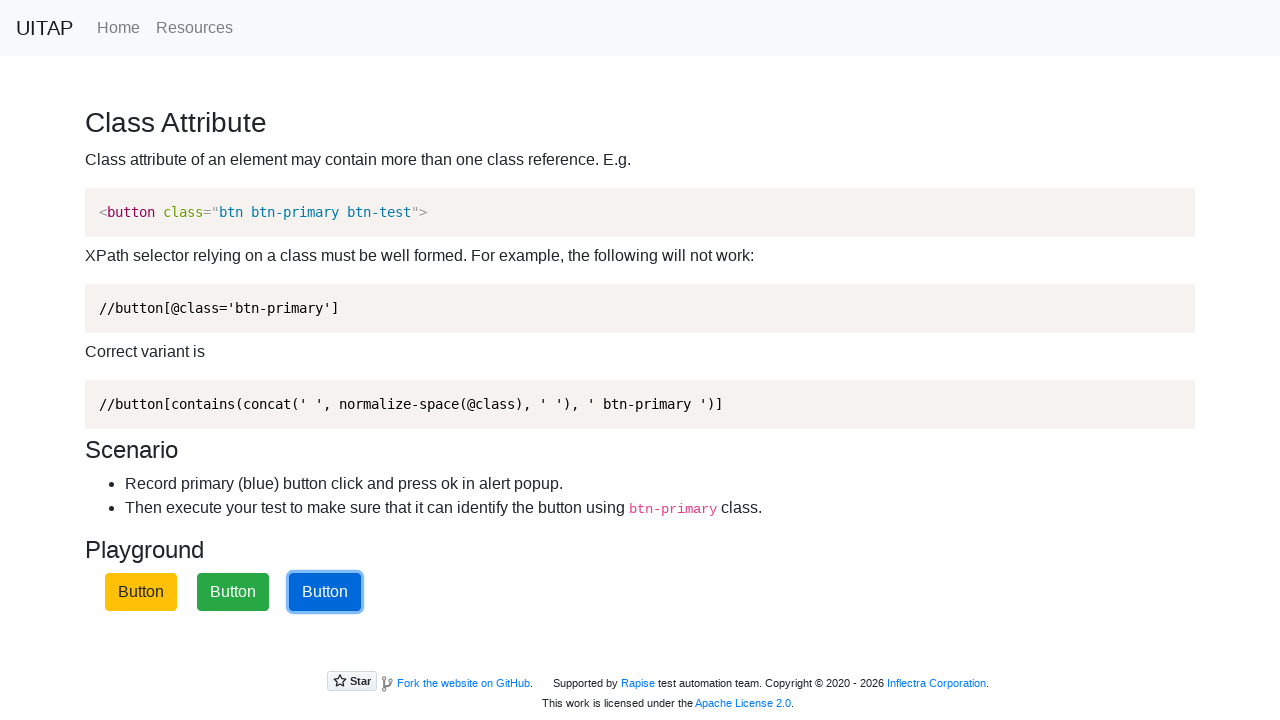